Tests that age greater than 150 is not permitted in the form by attempting to submit with age 151

Starting URL: https://davi-vert.vercel.app/index.html

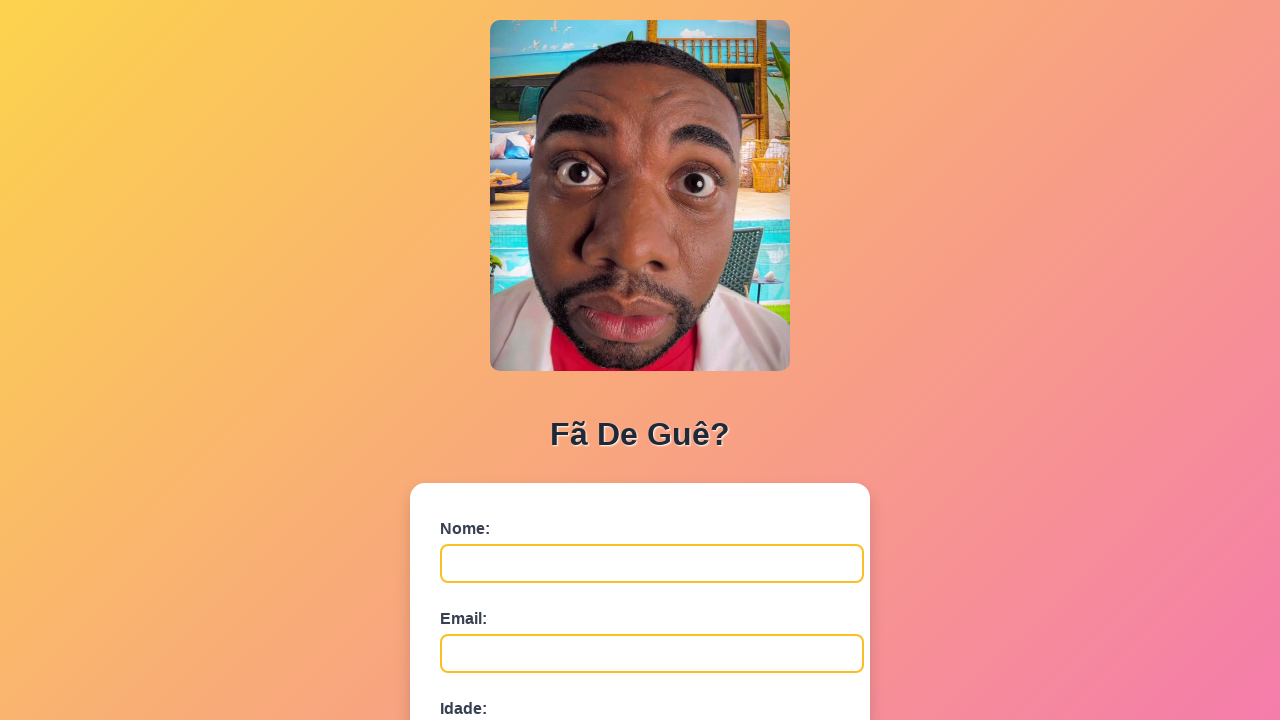

Filled name field with 'Velhíssimo' on #nome
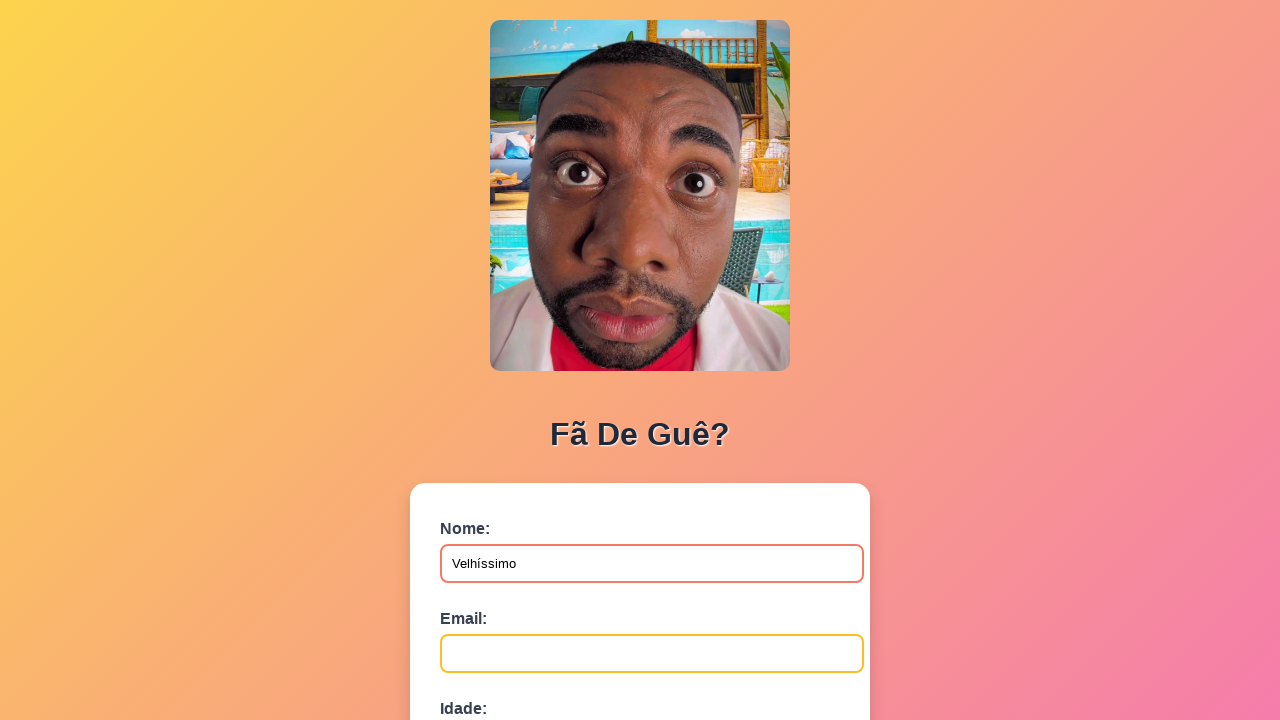

Filled email field with 'velho@email.com' on #email
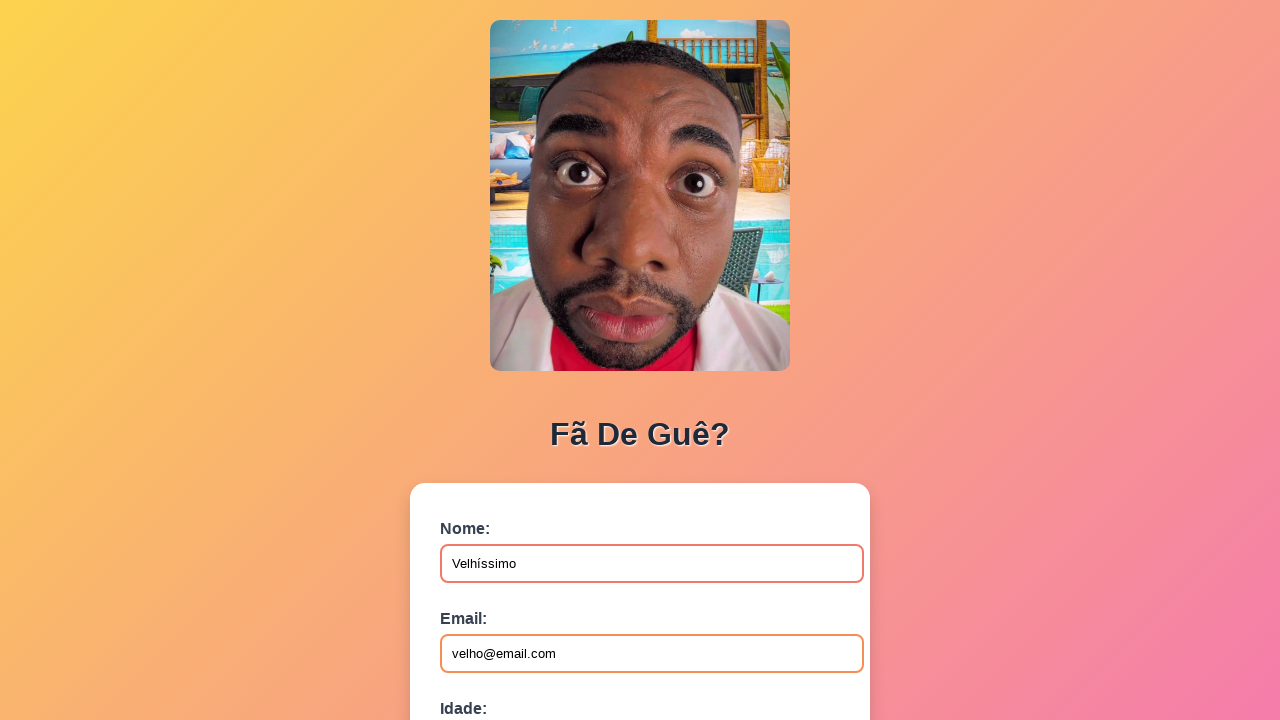

Filled age field with '151' (value greater than 150) on #idade
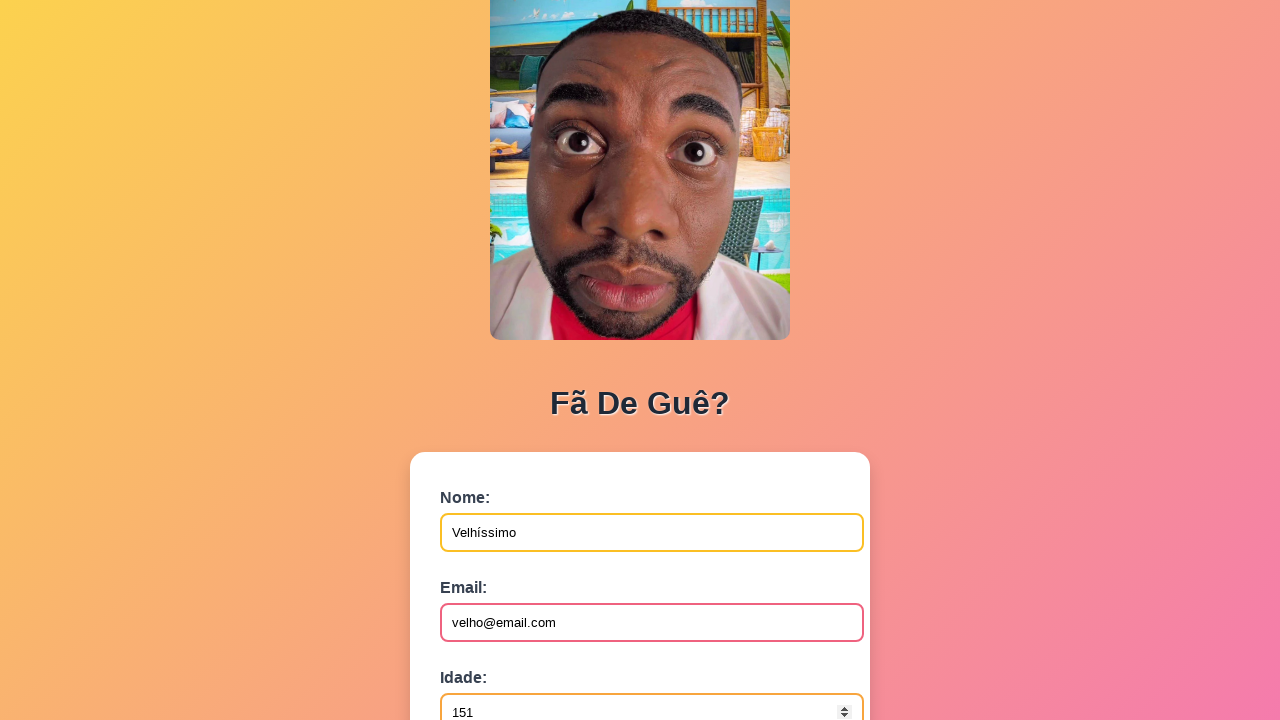

Clicked submit button to attempt form submission with age > 150 at (490, 569) on button[type='submit']
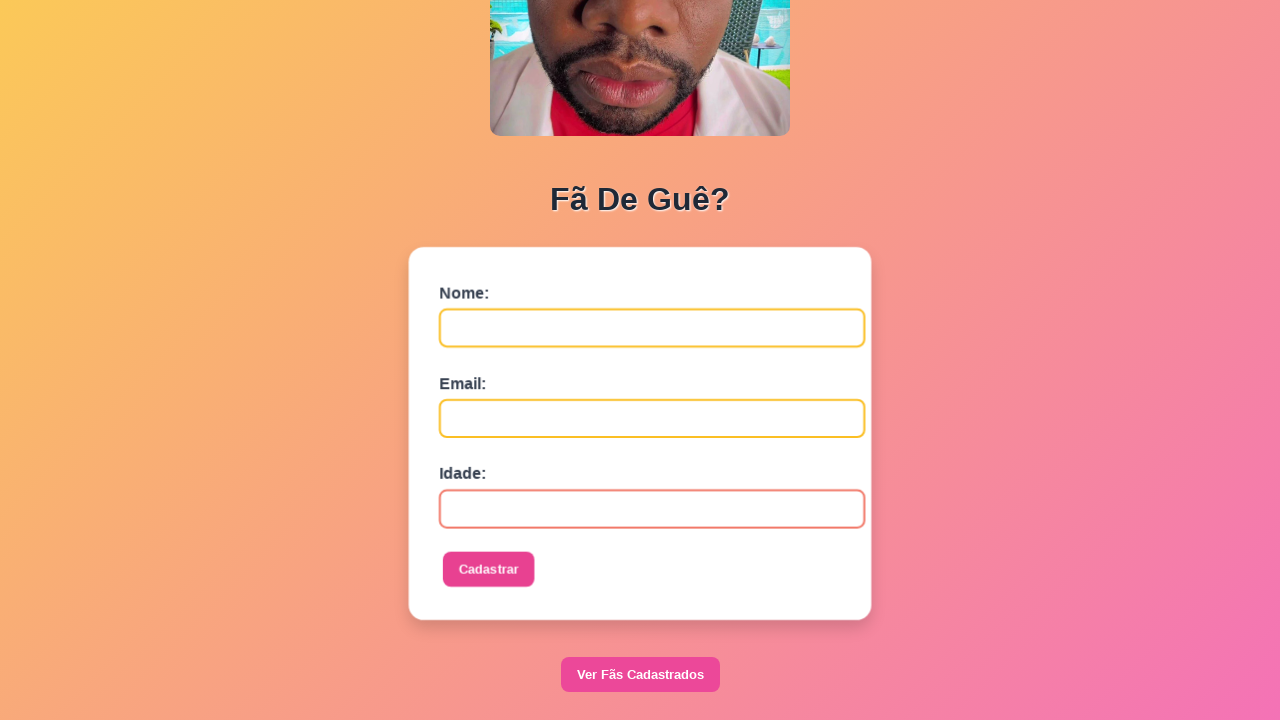

Form submission completed and validation response processed
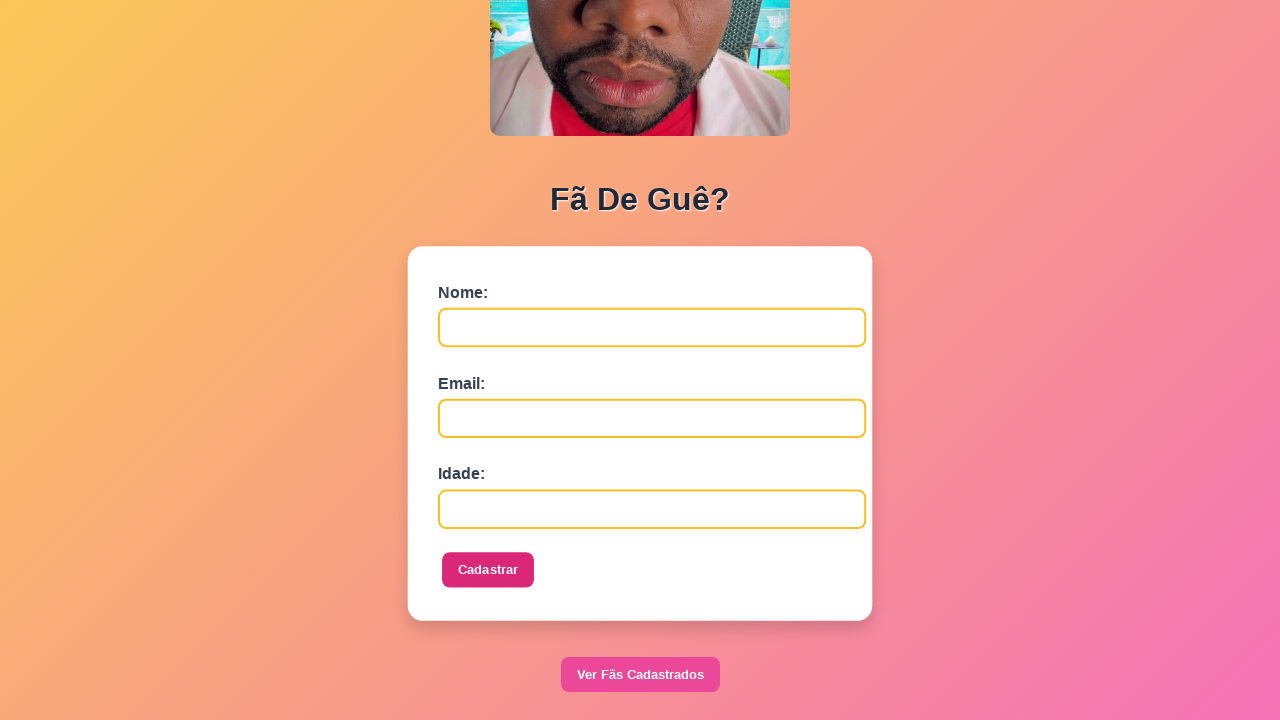

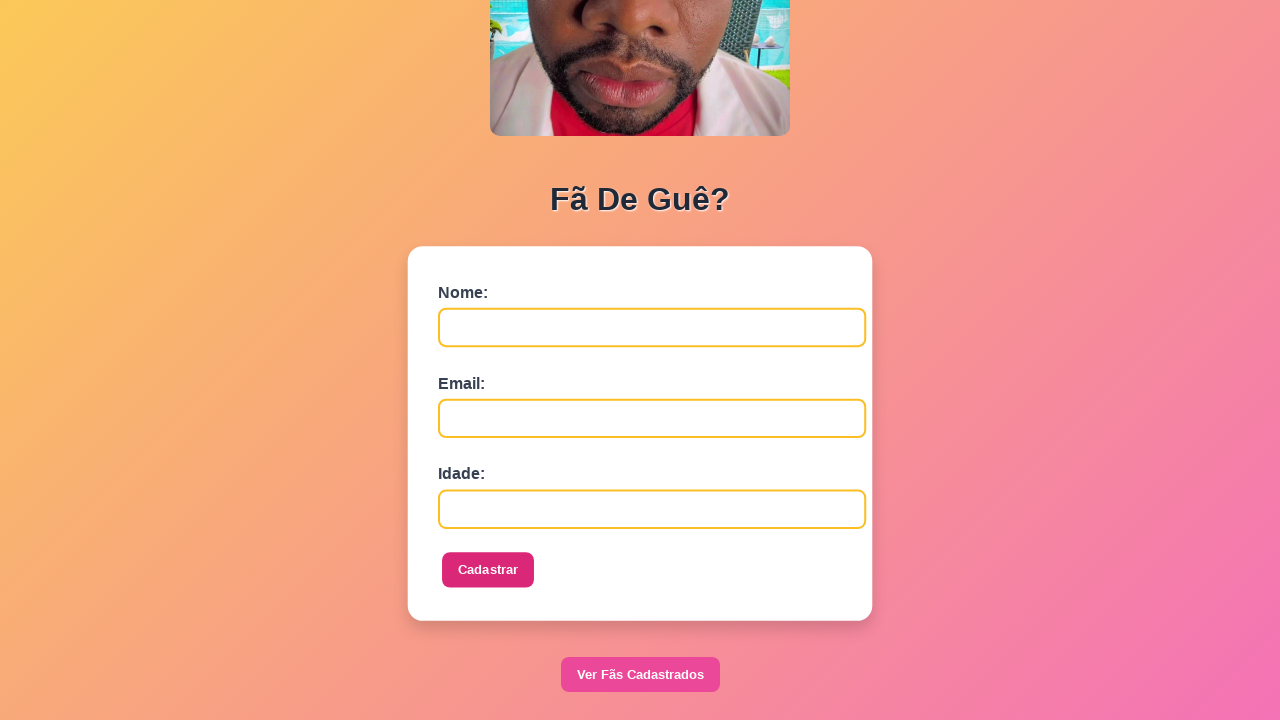